Tests signup validation with an empty password field to verify it fails

Starting URL: https://selenium-blog.herokuapp.com/signup

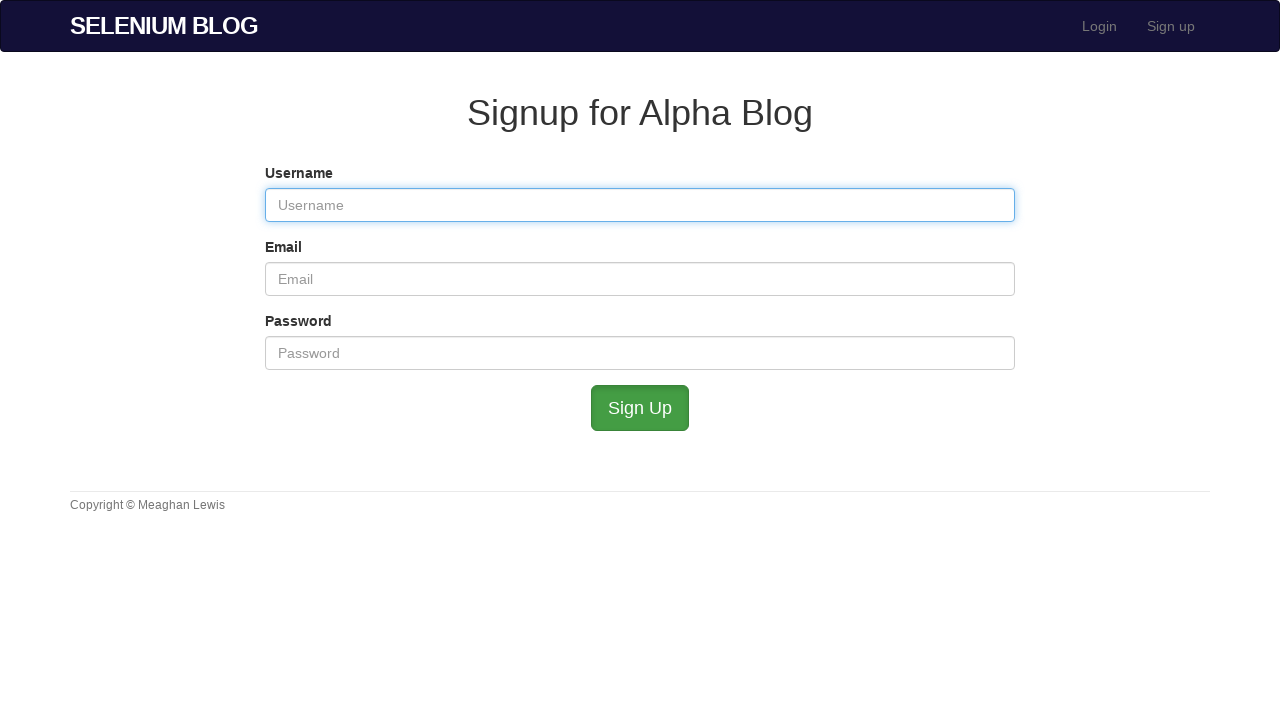

Clicked Signup link in navigation at (1171, 26) on xpath=//*[@id="bs-example-navbar-collapse-1"]/ul/li[2]/a
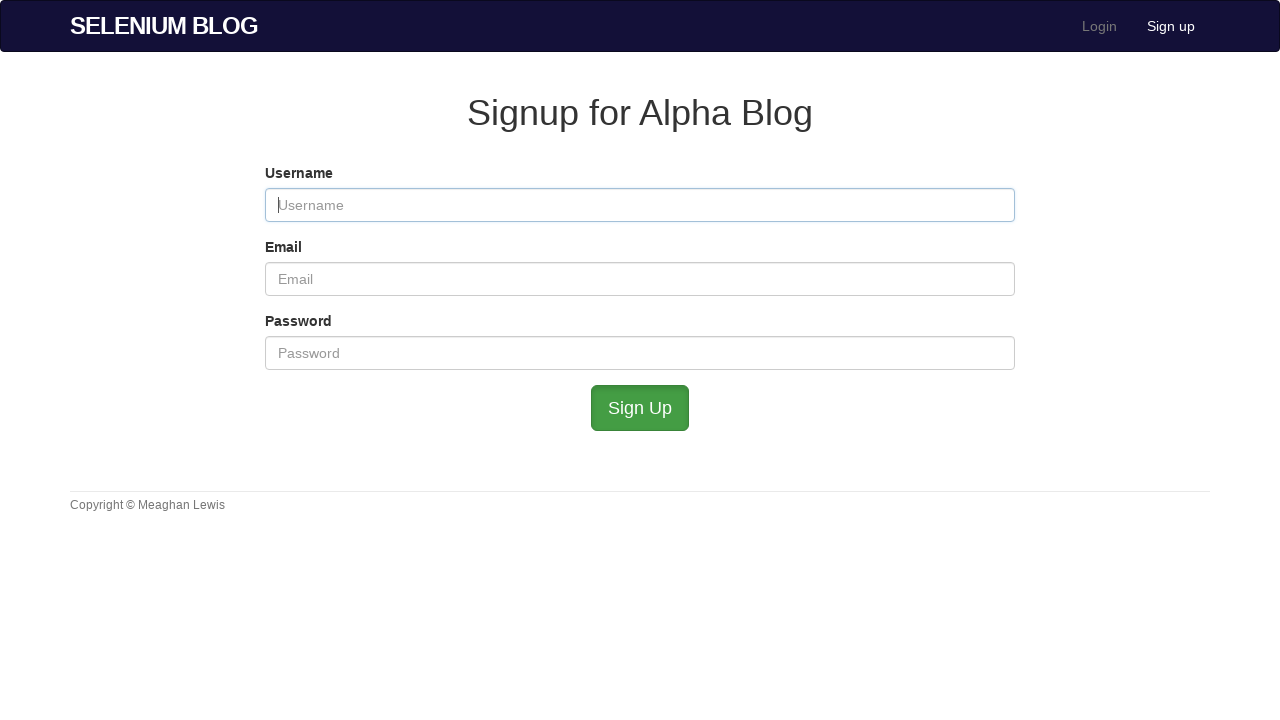

Signup page loaded successfully
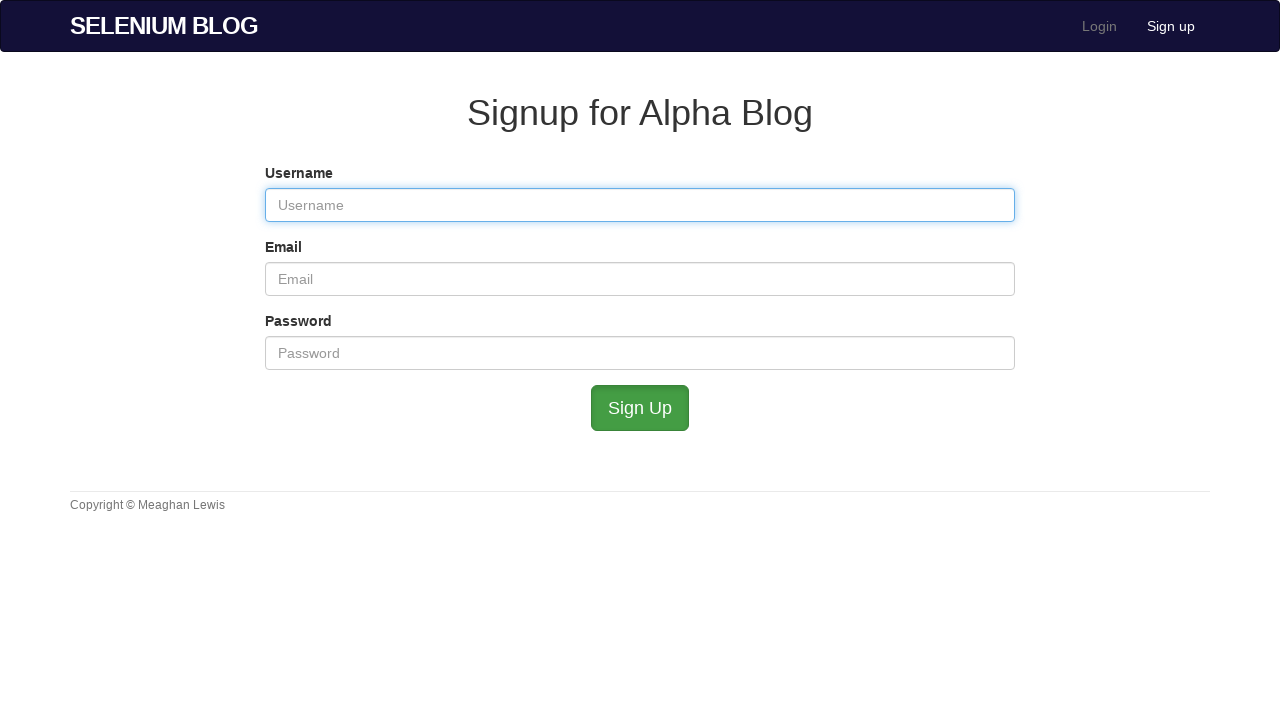

Filled username field with 'testuser999' on #user_username
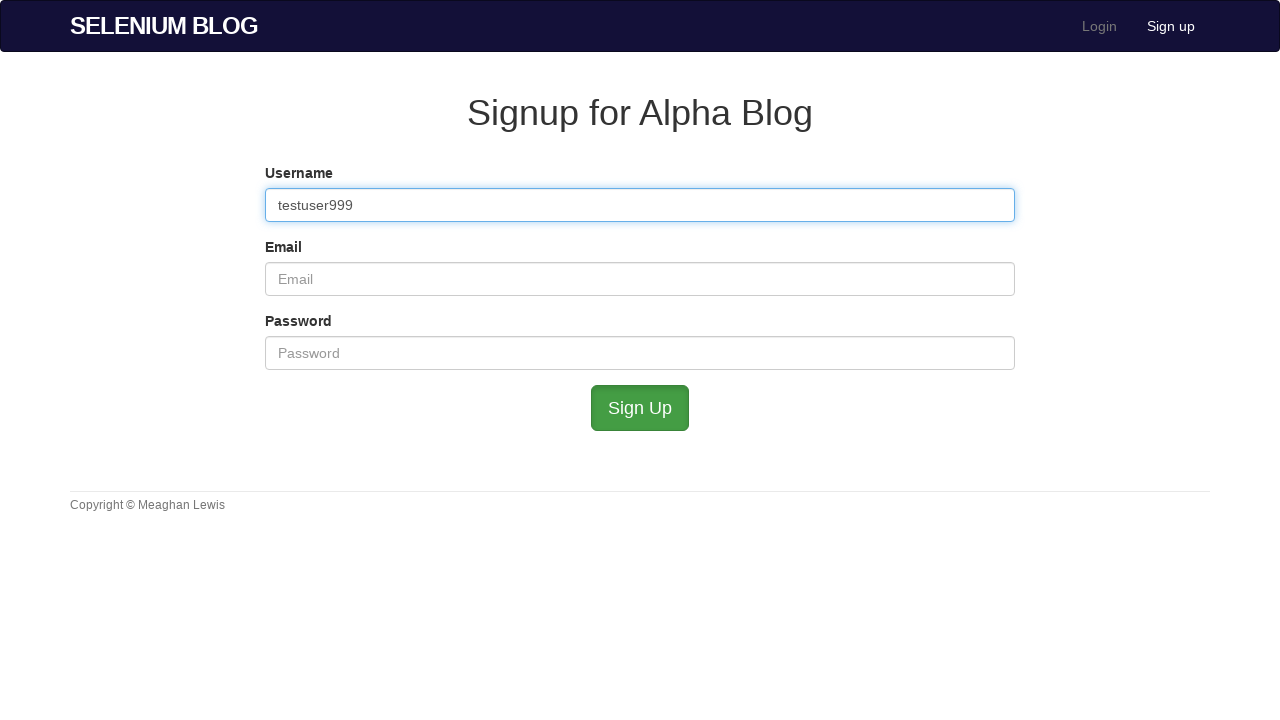

Filled email field with 'testuser999@example.com' on #user_email
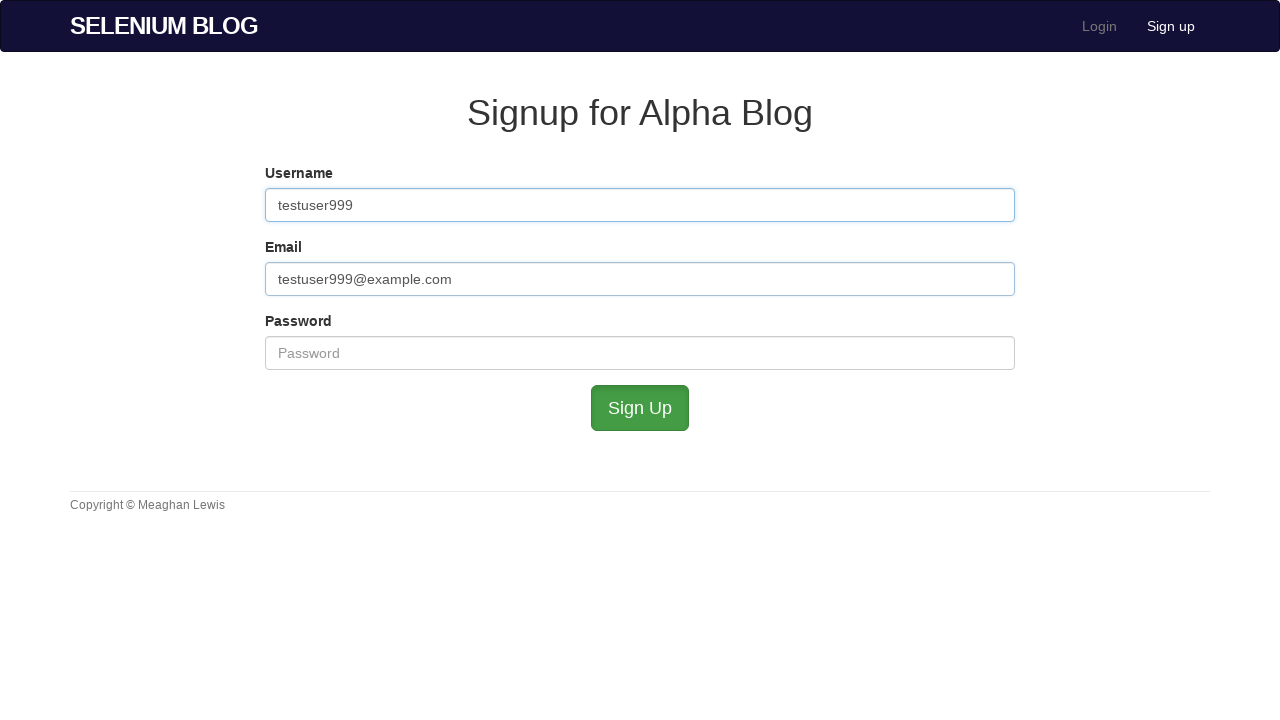

Left password field empty to test validation on #user_password
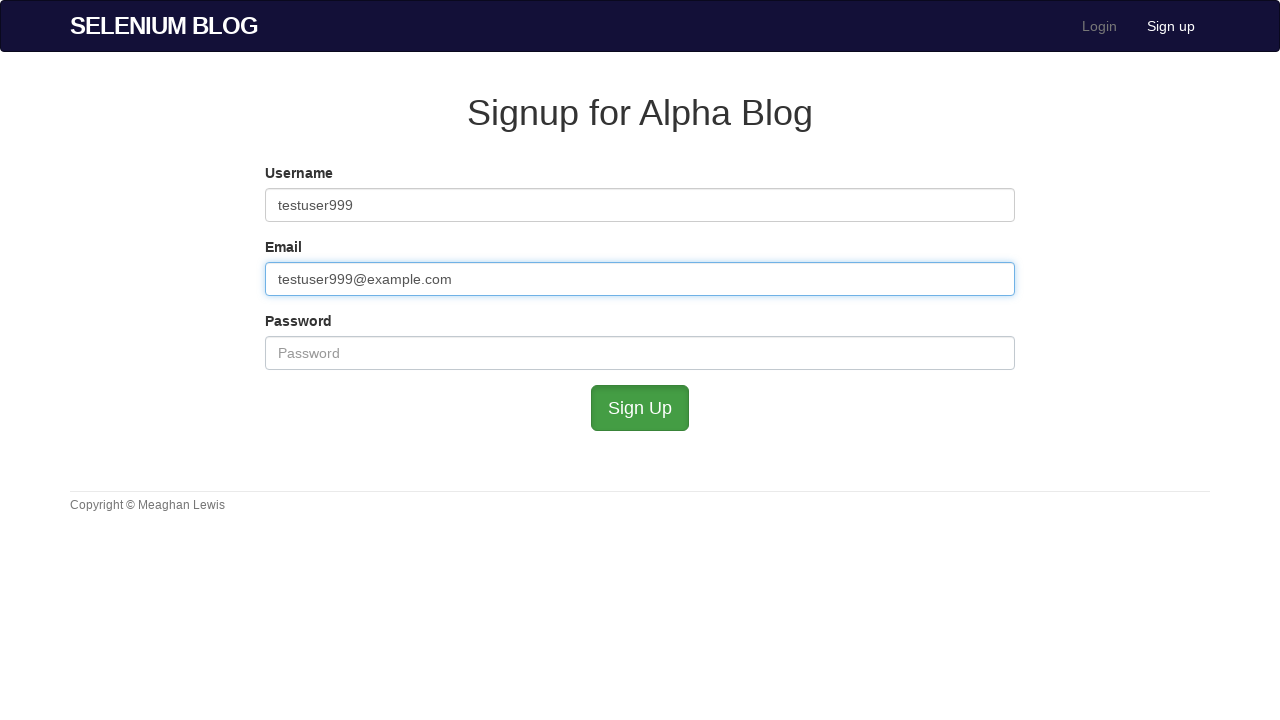

Clicked signup button with empty password at (640, 408) on #submit
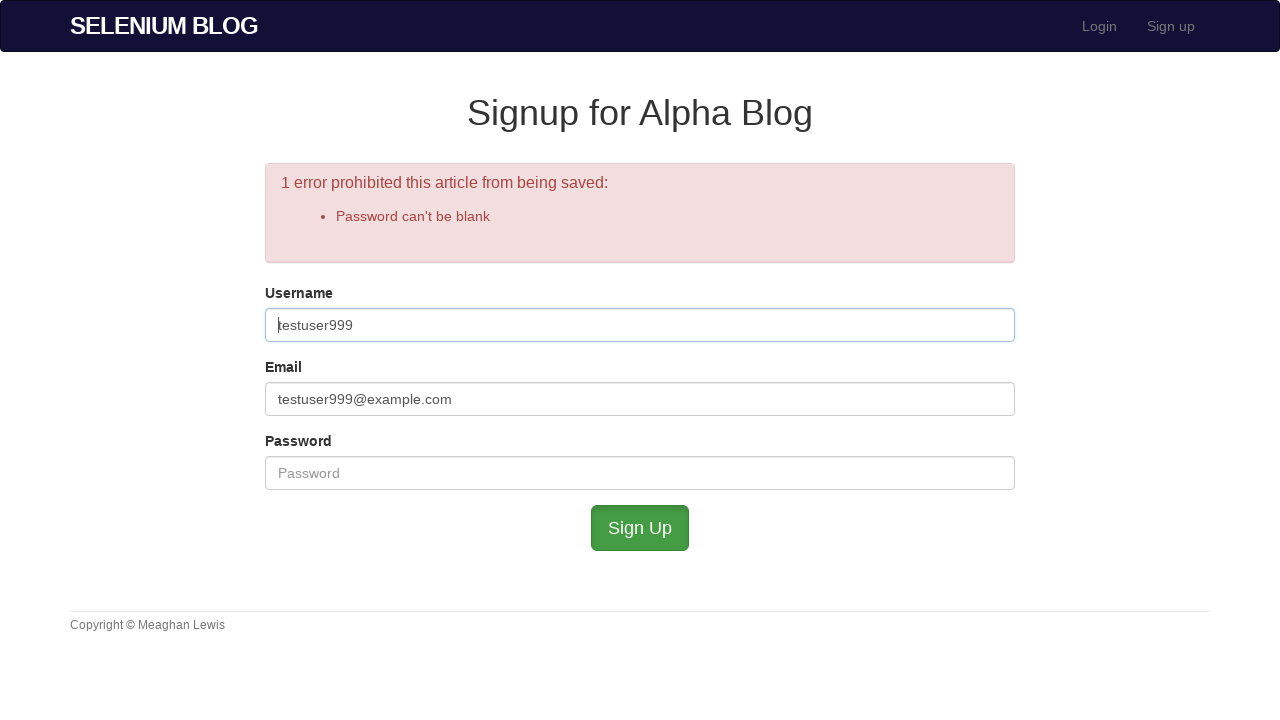

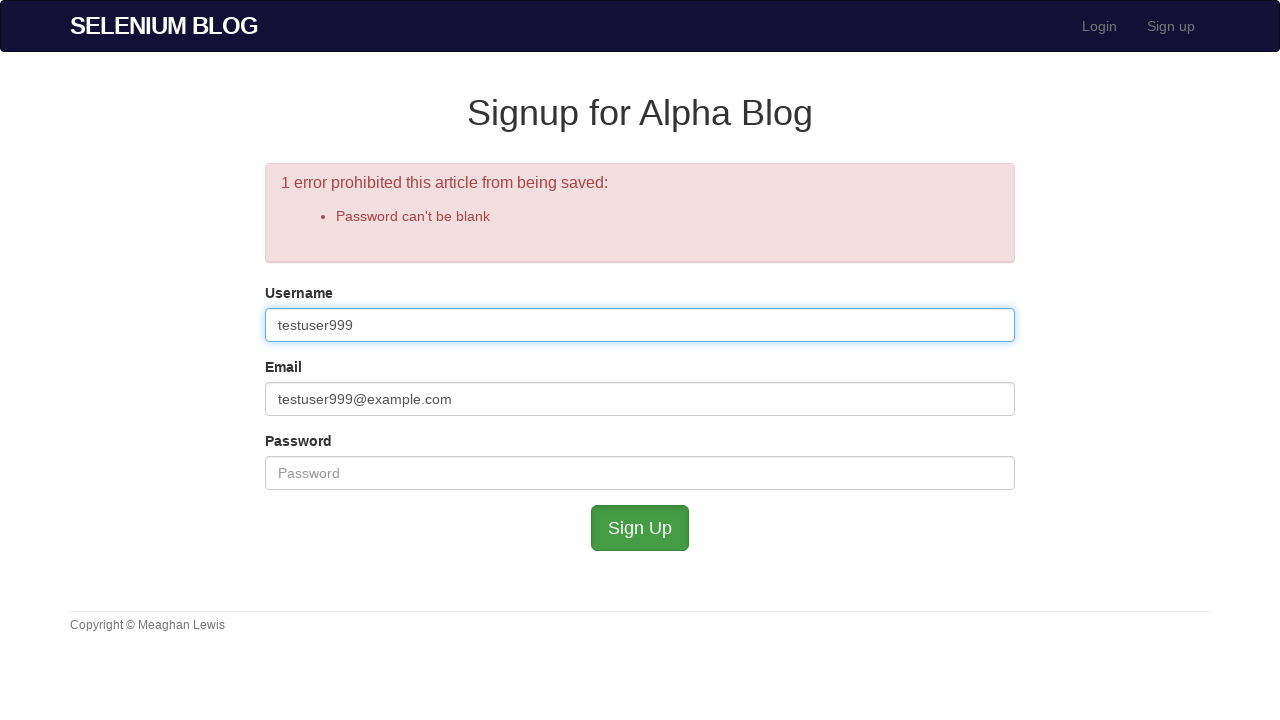